Tests dynamic element that becomes visible after 5 seconds by waiting for visibility and clicking it

Starting URL: https://demoqa.com/dynamic-properties

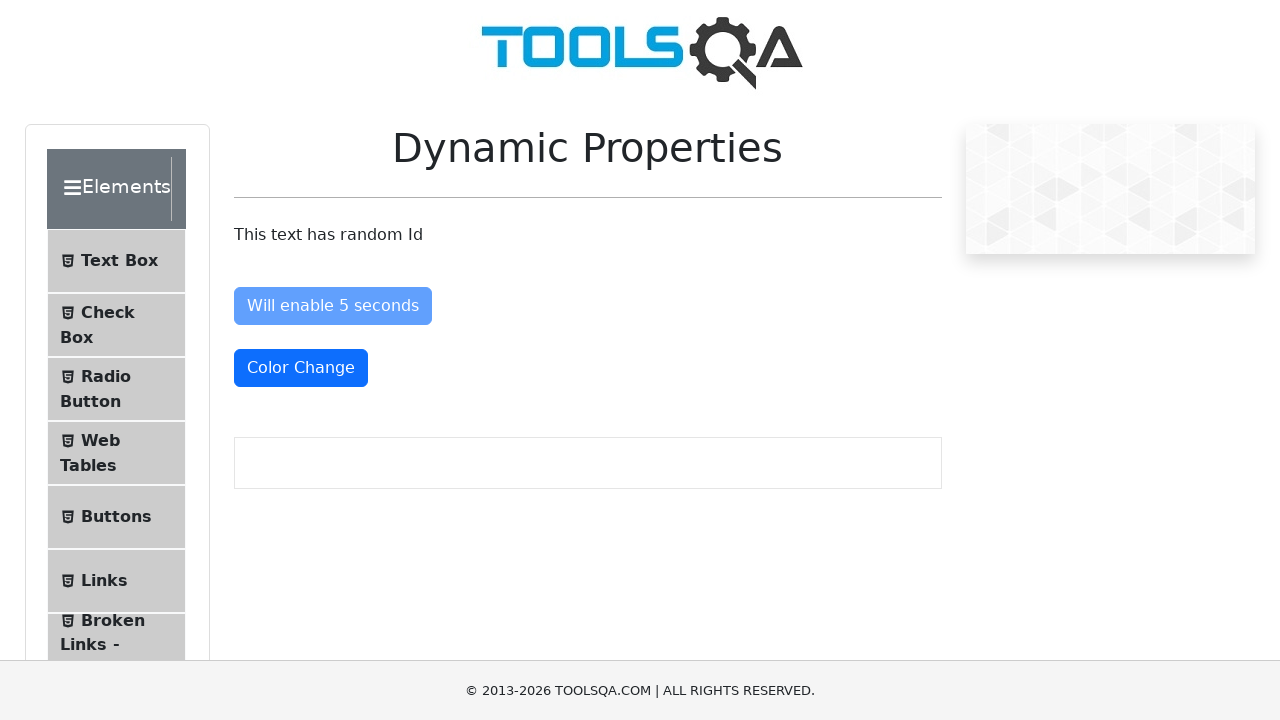

Waited for dynamic button to become visible after 5 seconds
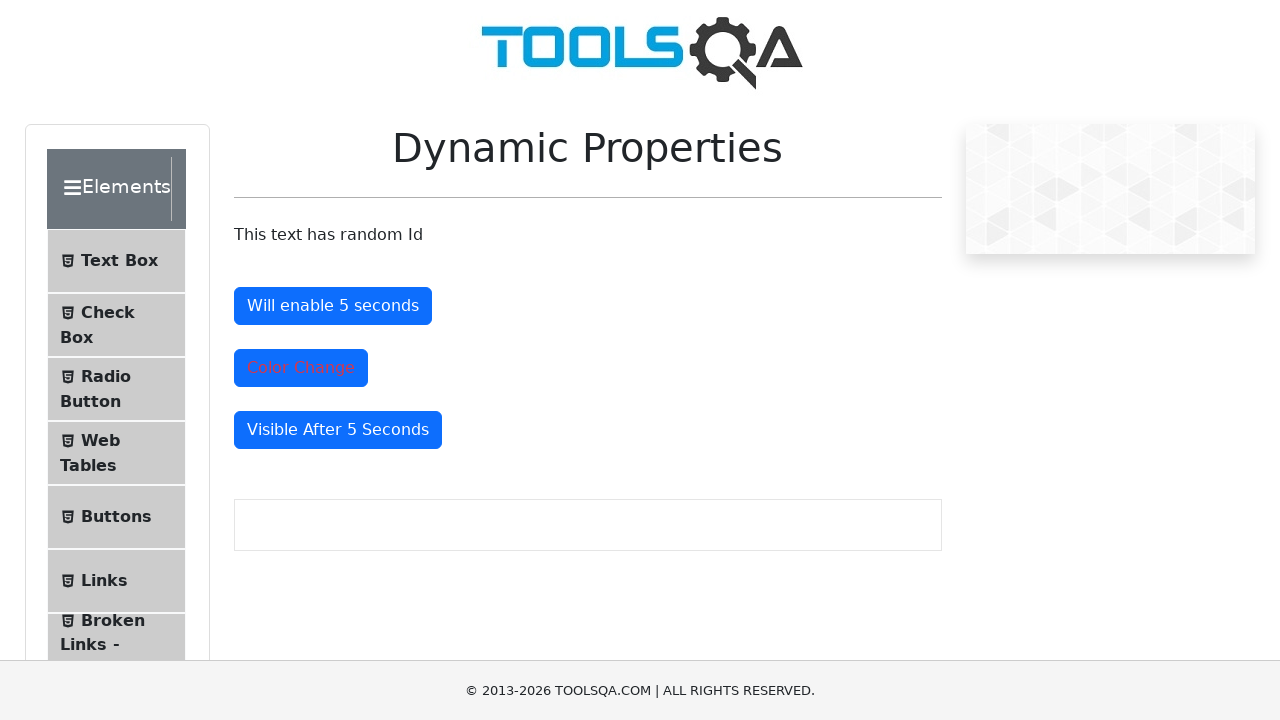

Clicked the dynamically visible button at (338, 430) on #visibleAfter
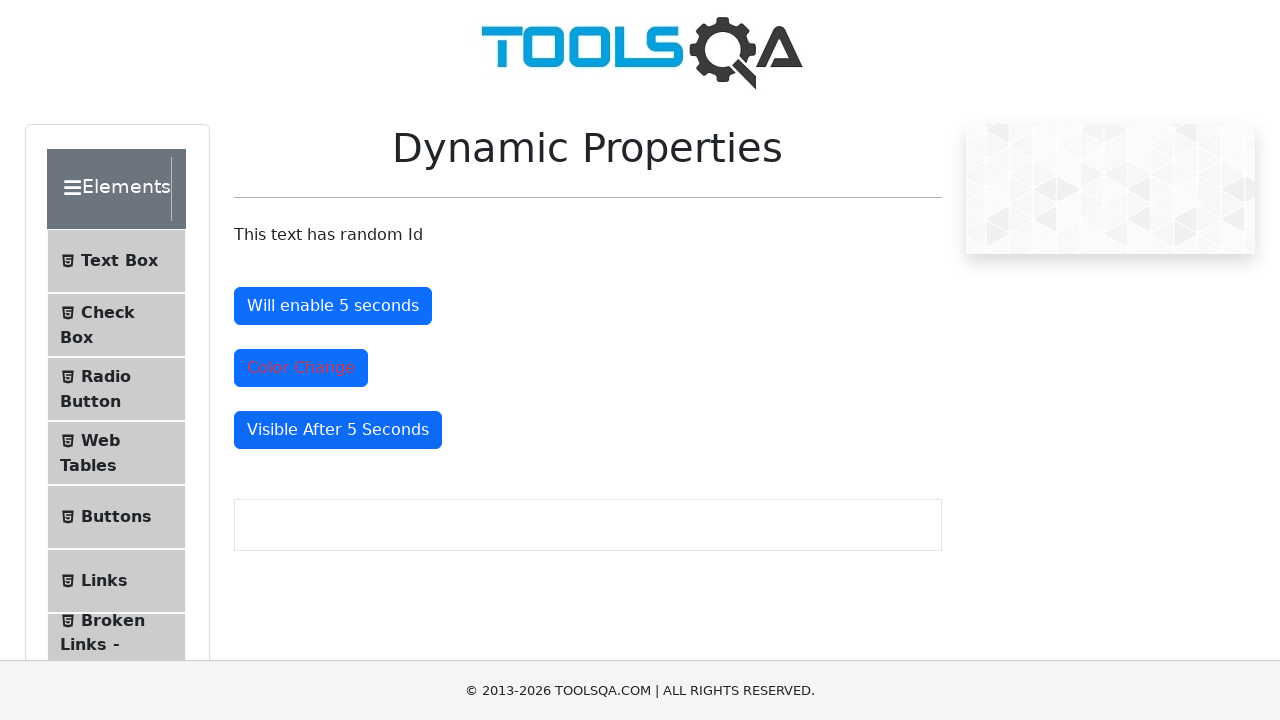

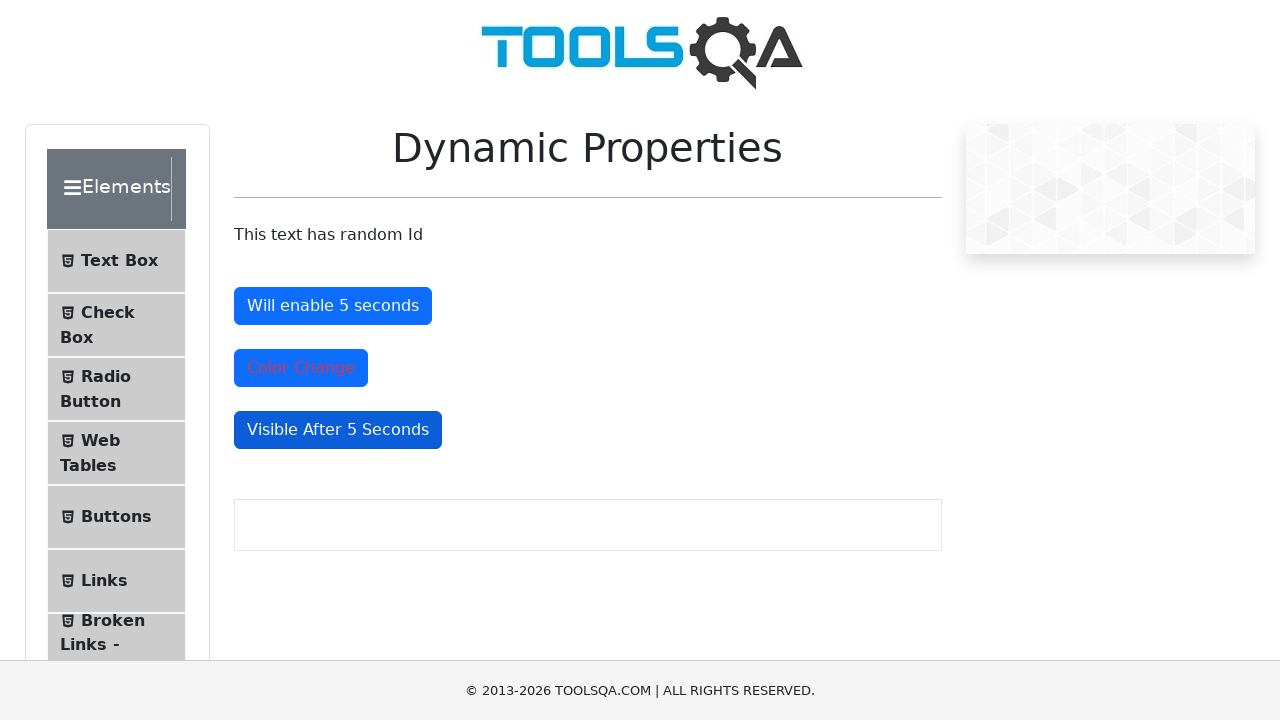